Navigates to the Technologies dropdown menu and clicks on it to reveal submenu options

Starting URL: https://www.tranktechnologies.com/

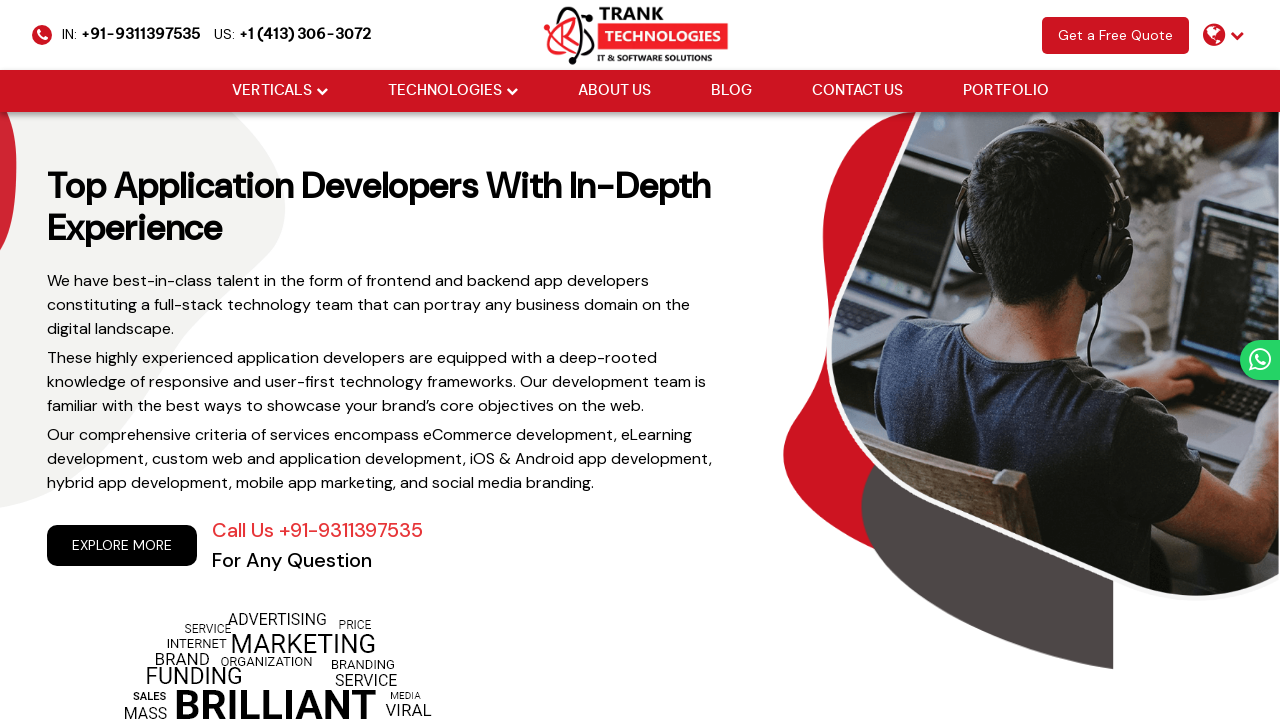

Clicked on Technologies dropdown menu to reveal submenu options at (452, 91) on (//li[@class='drop_down'])[2]
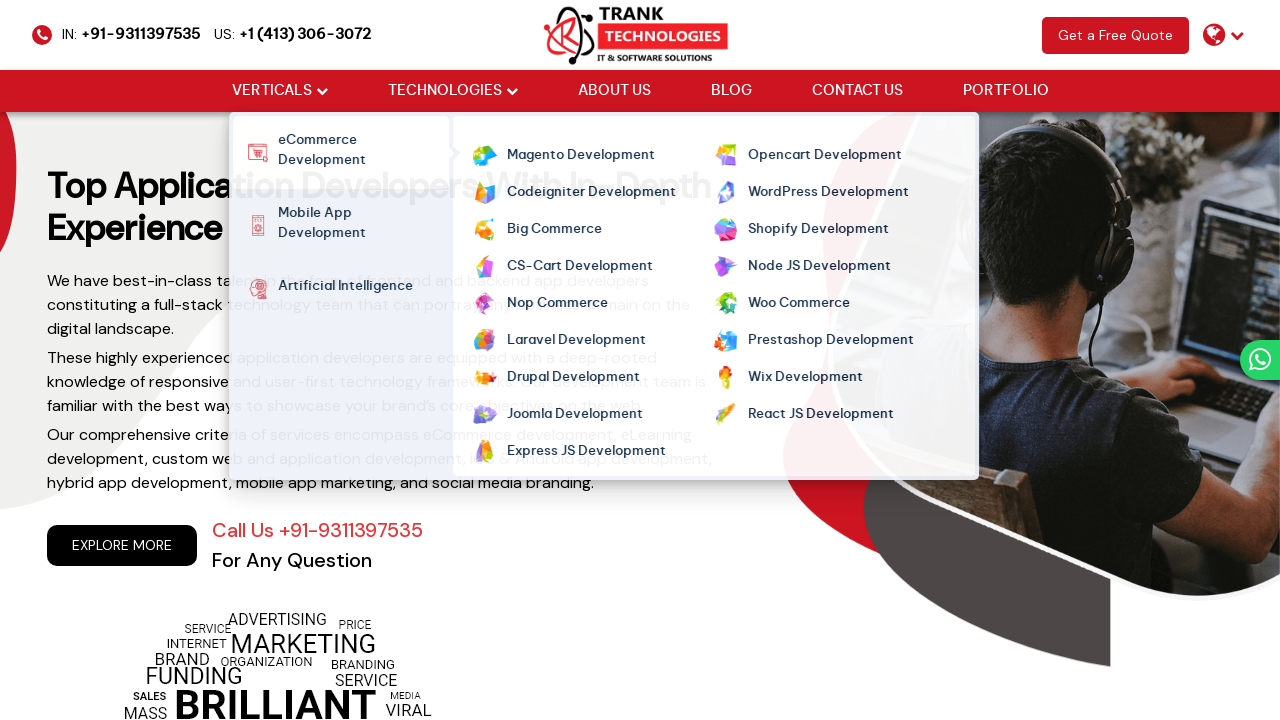

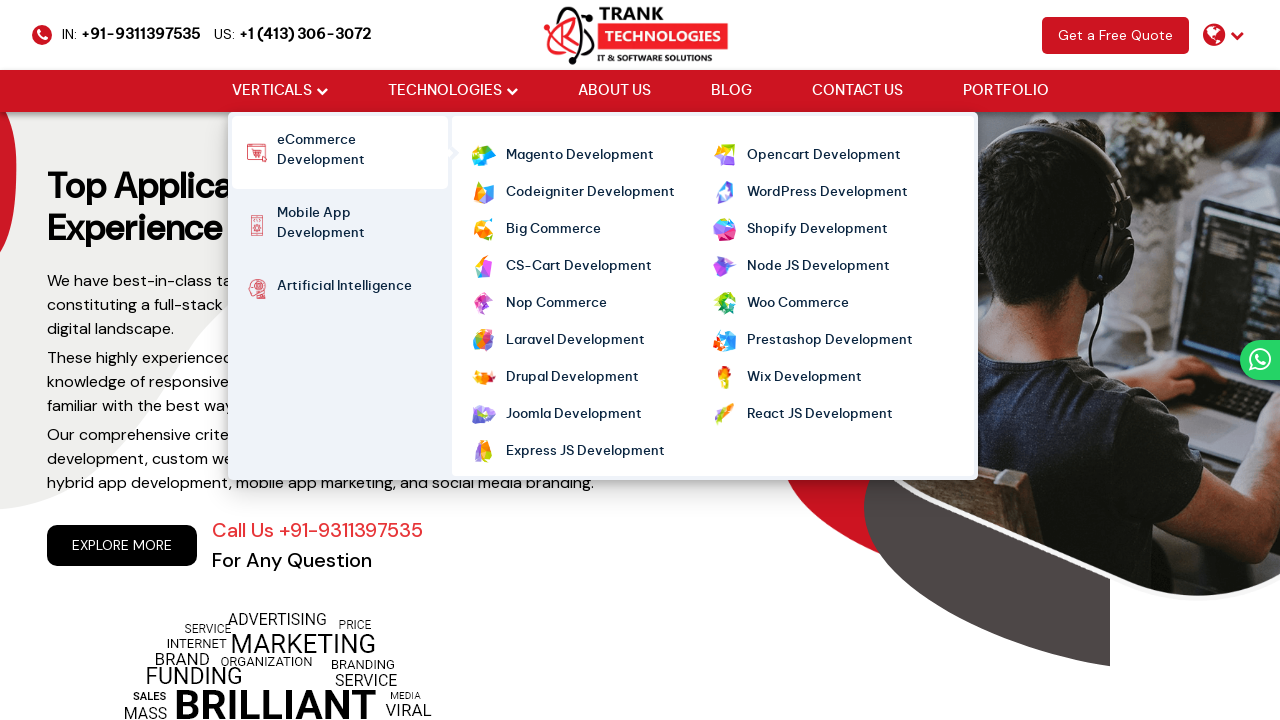